Tests drag-and-drop functionality by dragging element 'box A' and dropping it onto 'box B'

Starting URL: https://crossbrowsertesting.github.io/drag-and-drop

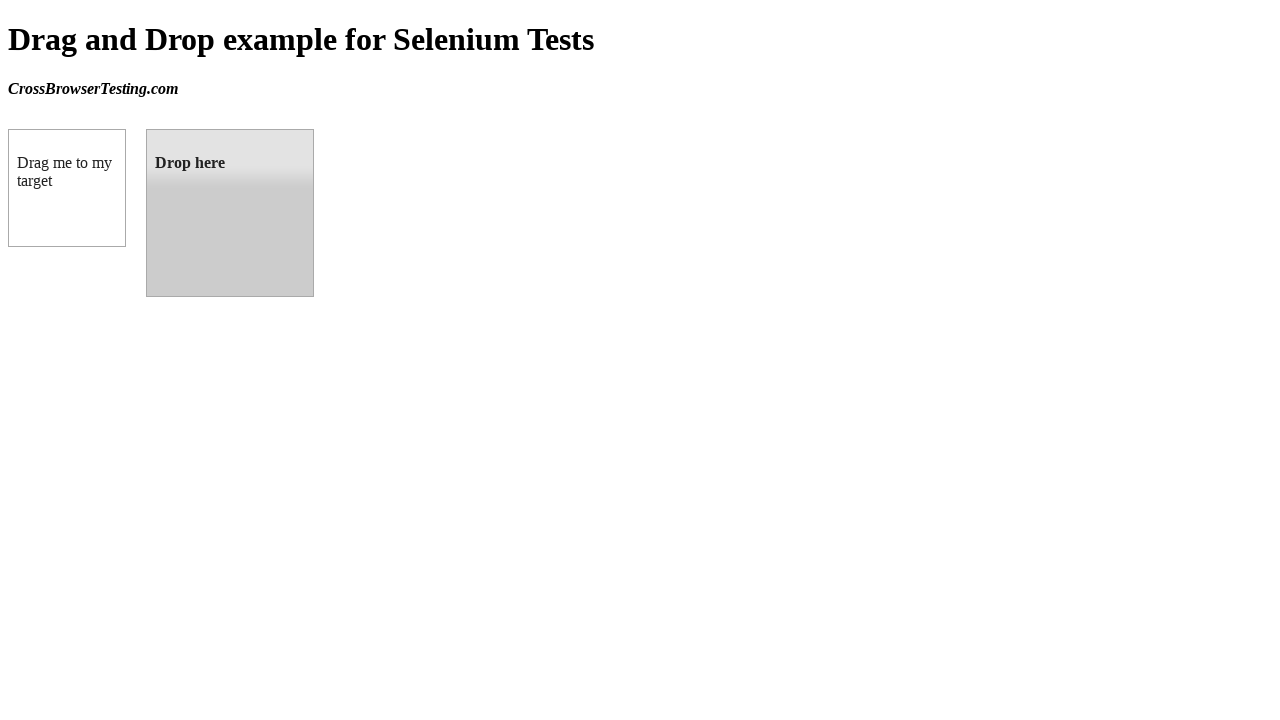

Navigated to drag-and-drop test page
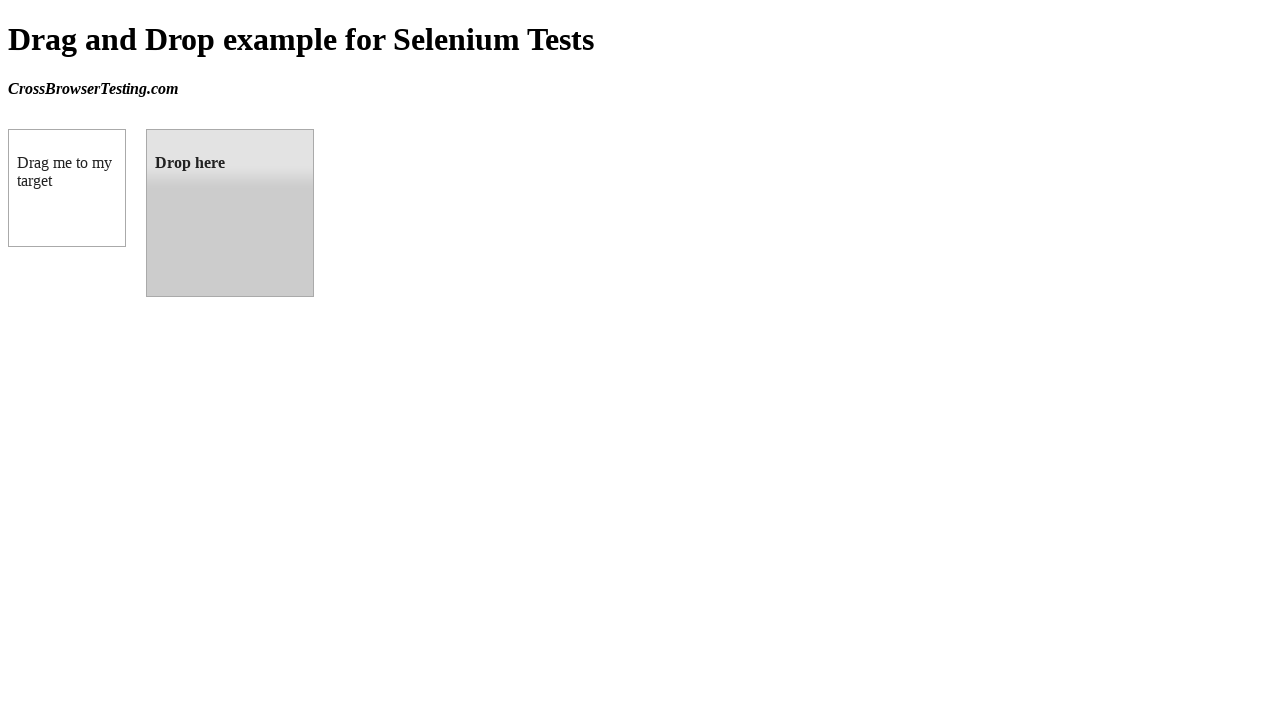

Located box A (draggable element)
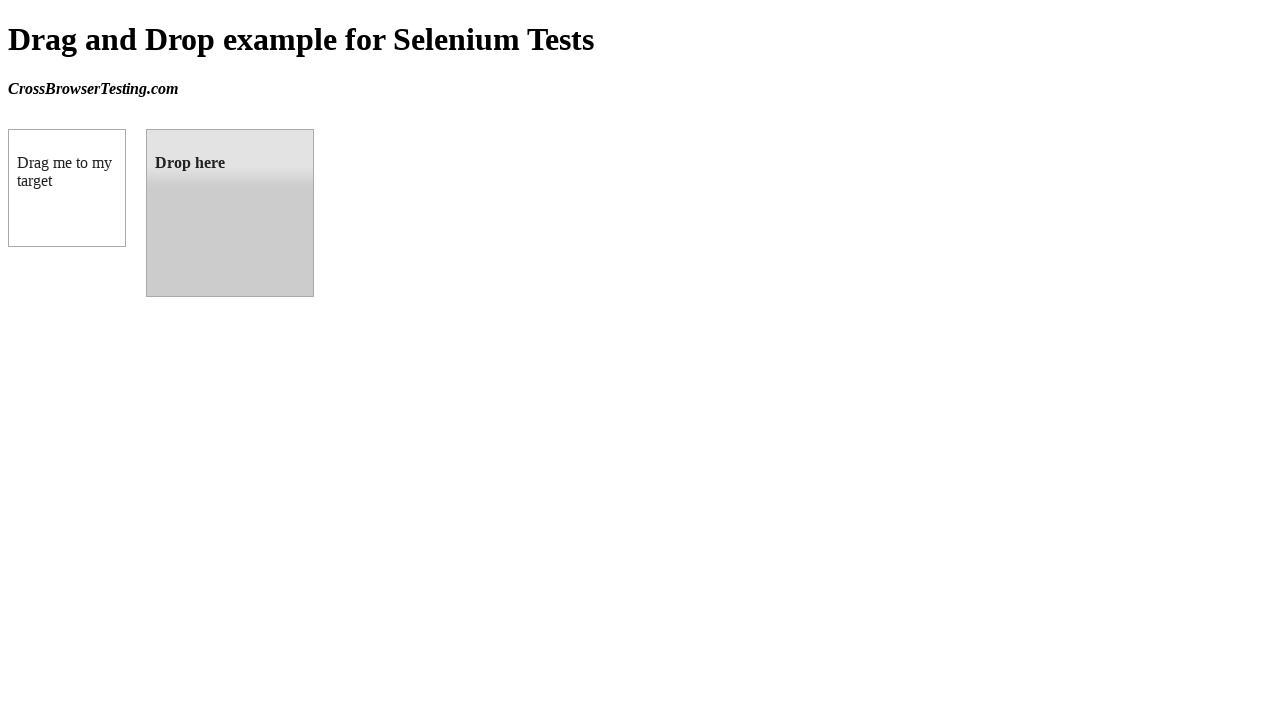

Located box B (droppable element)
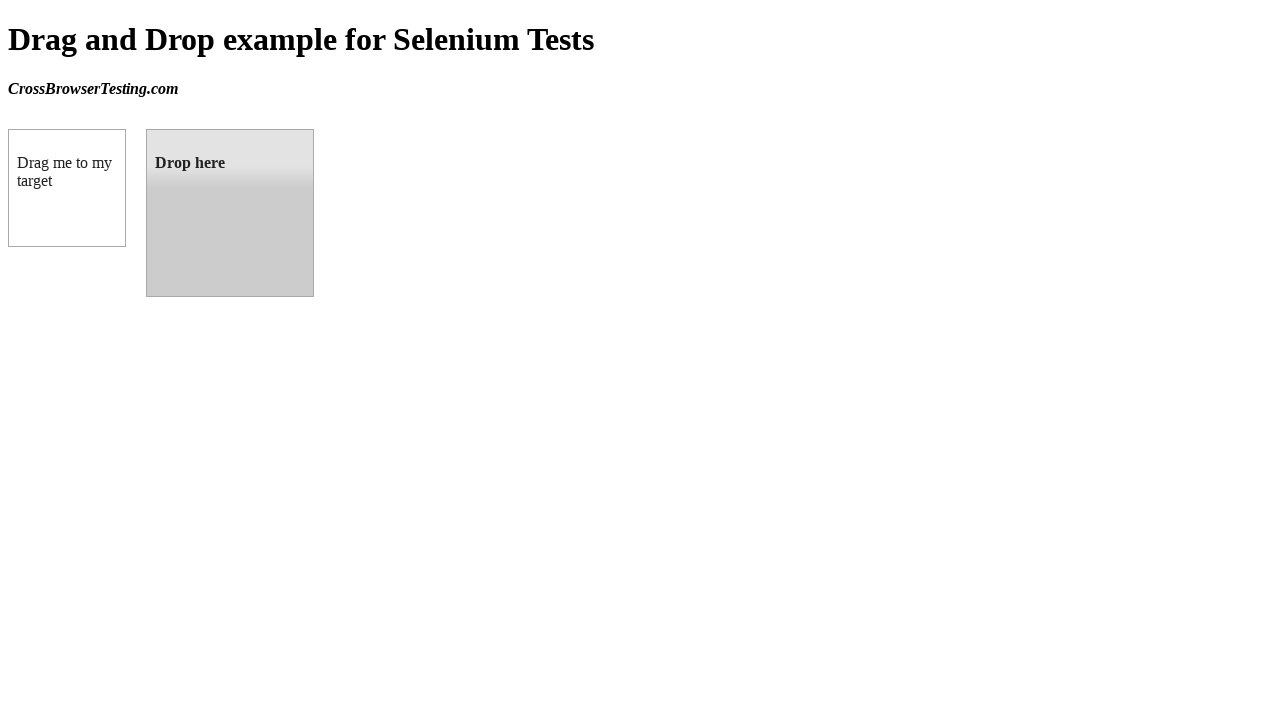

Dragged box A and dropped it onto box B at (230, 213)
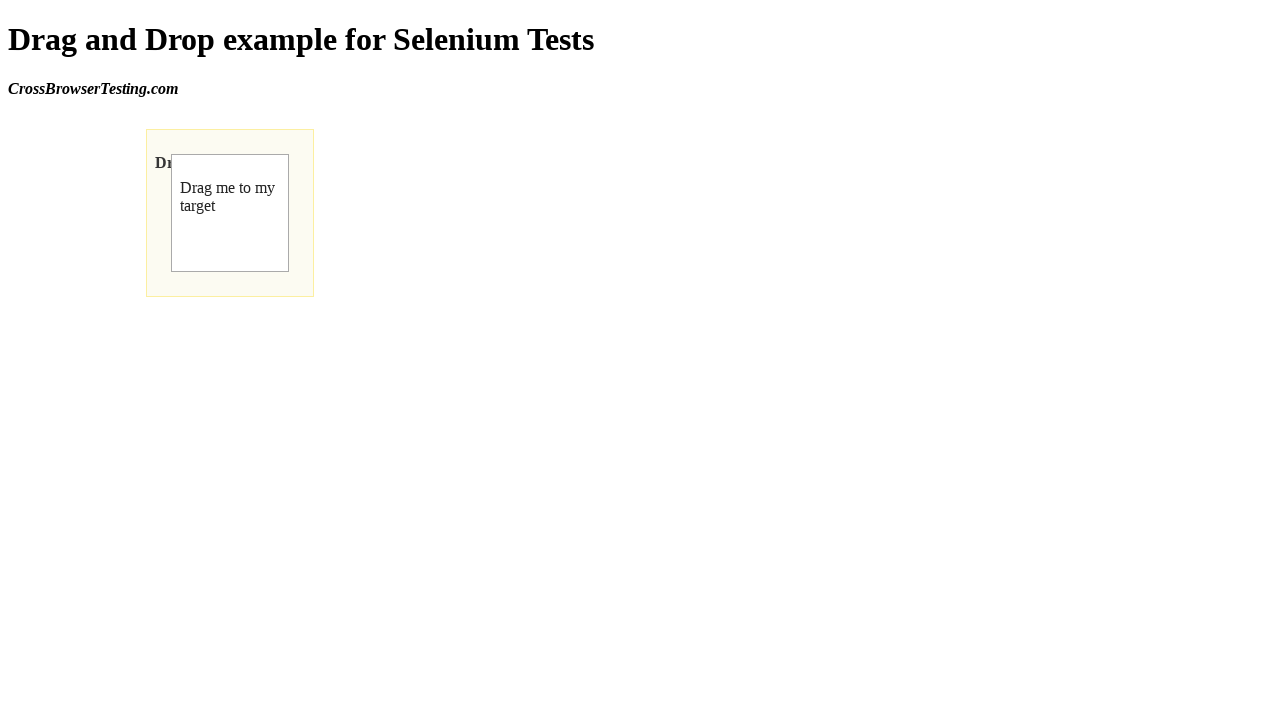

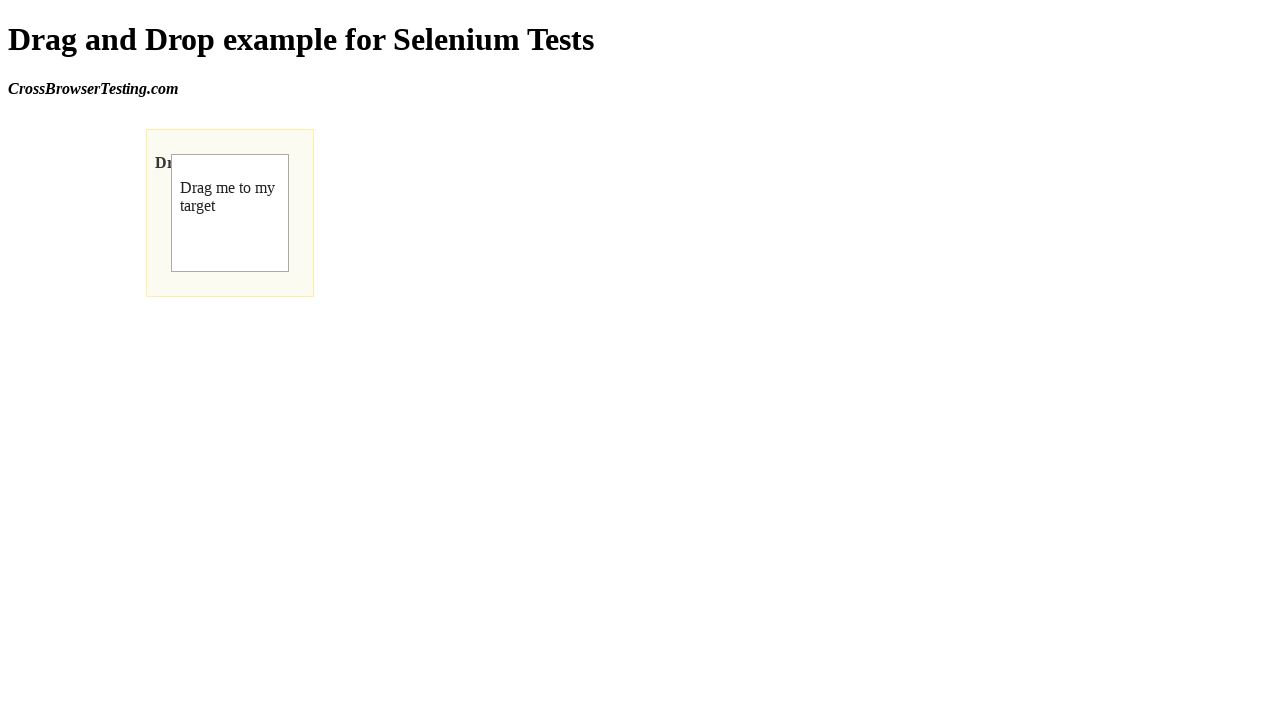